Tests a tower sorting challenge by clicking the start button and then dragging towers to sort them in numerical order from 1 to n.

Starting URL: https://showdownspace-rpa-challenge.vercel.app/challenge-towers-6d3a20be/

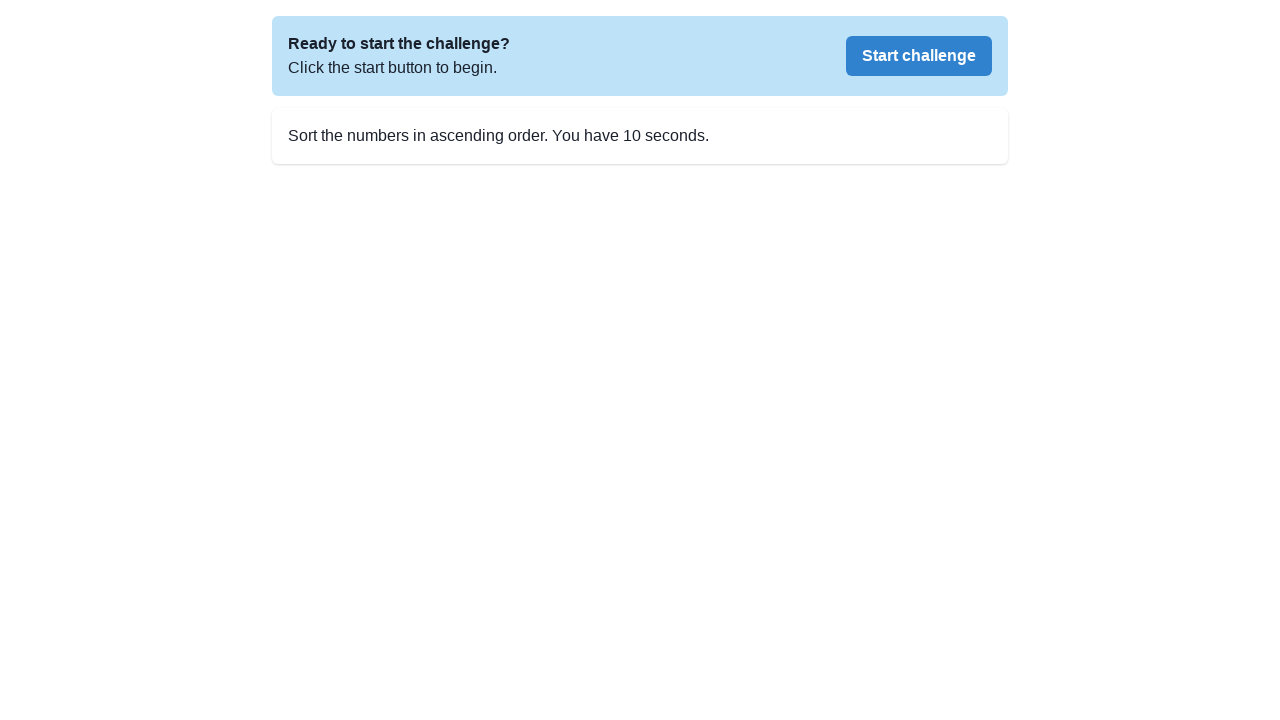

Clicked the Start challenge button at (919, 56) on internal:role=button[name="Start challenge"i]
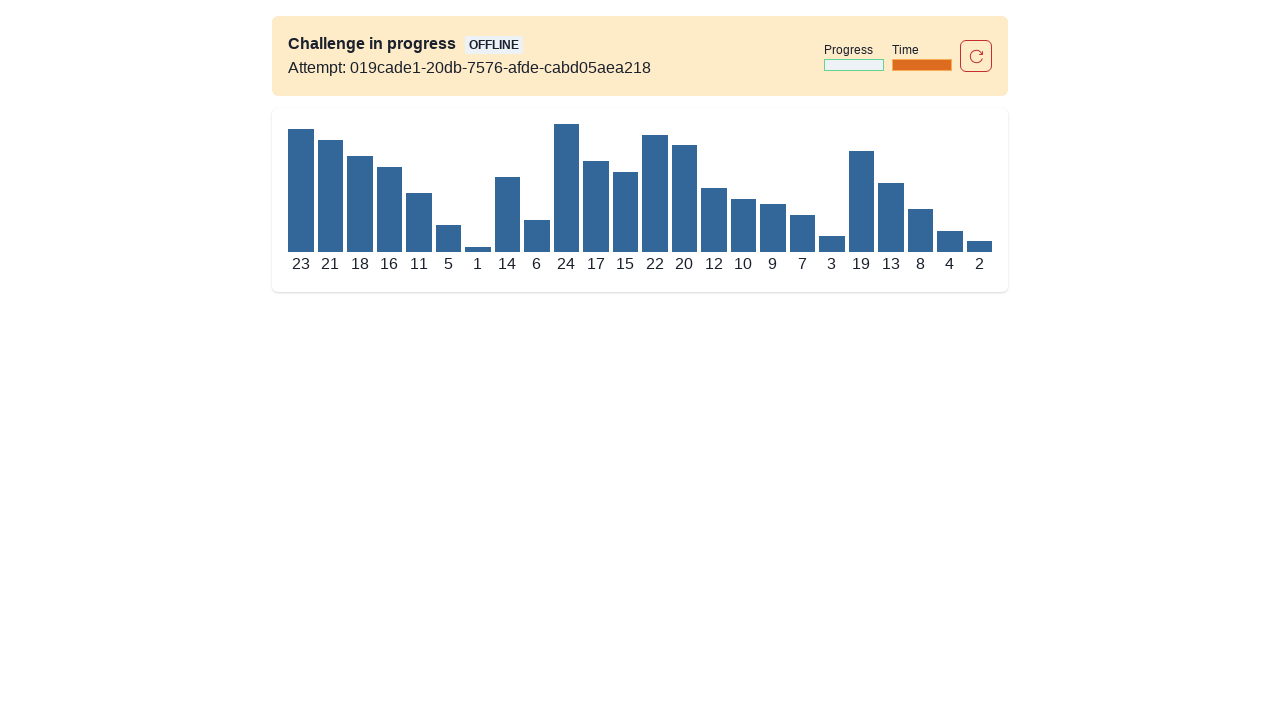

Retrieved all draggable tower elements
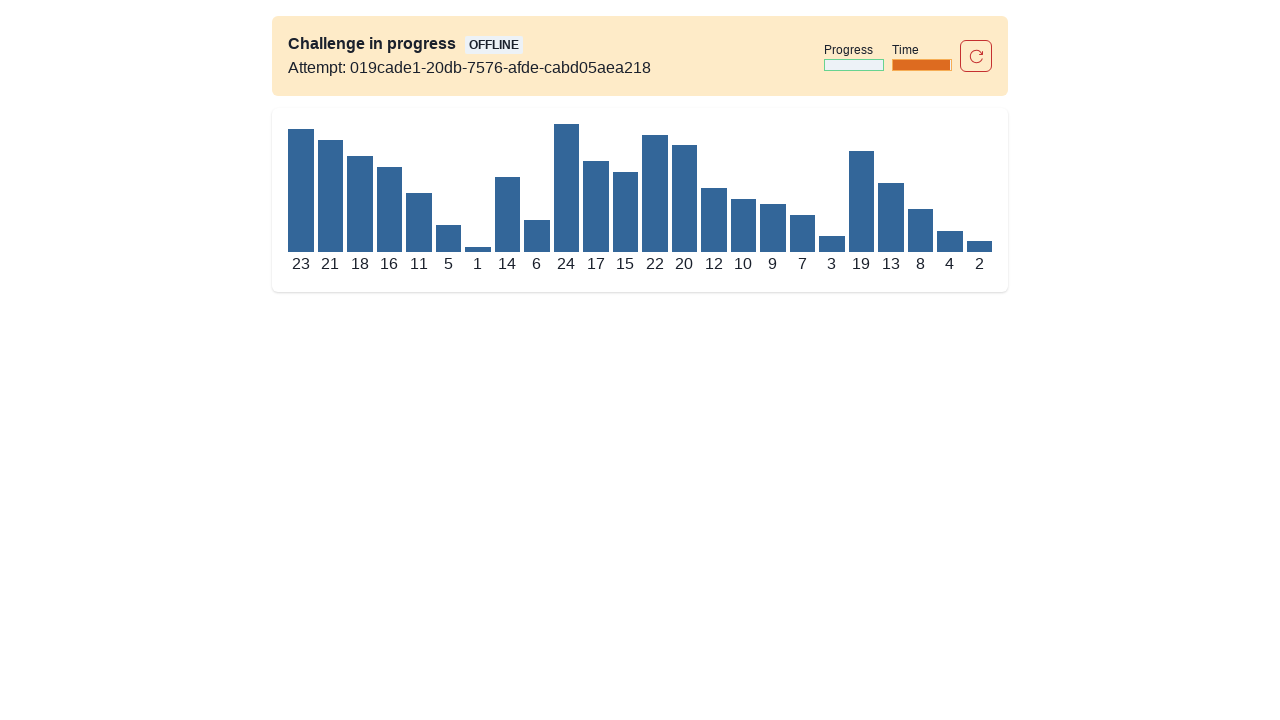

Identified 24 towers to sort
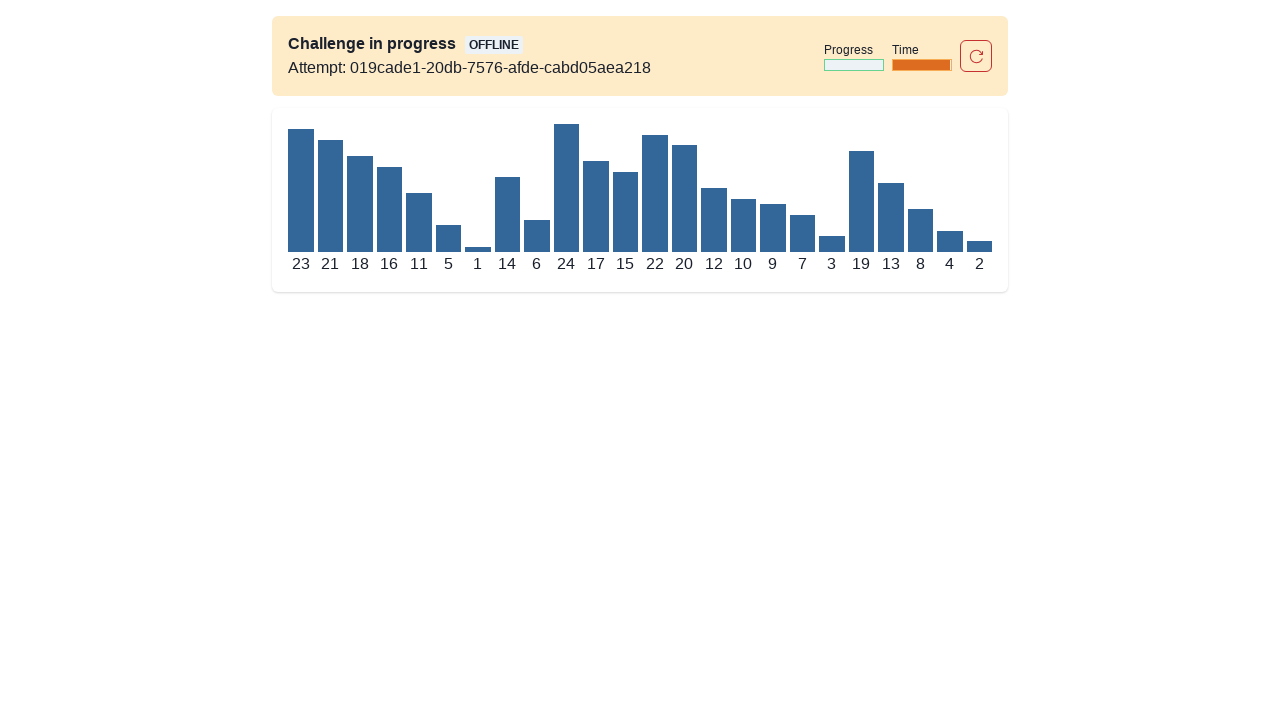

Dragged tower 1 to position 0 at (301, 200)
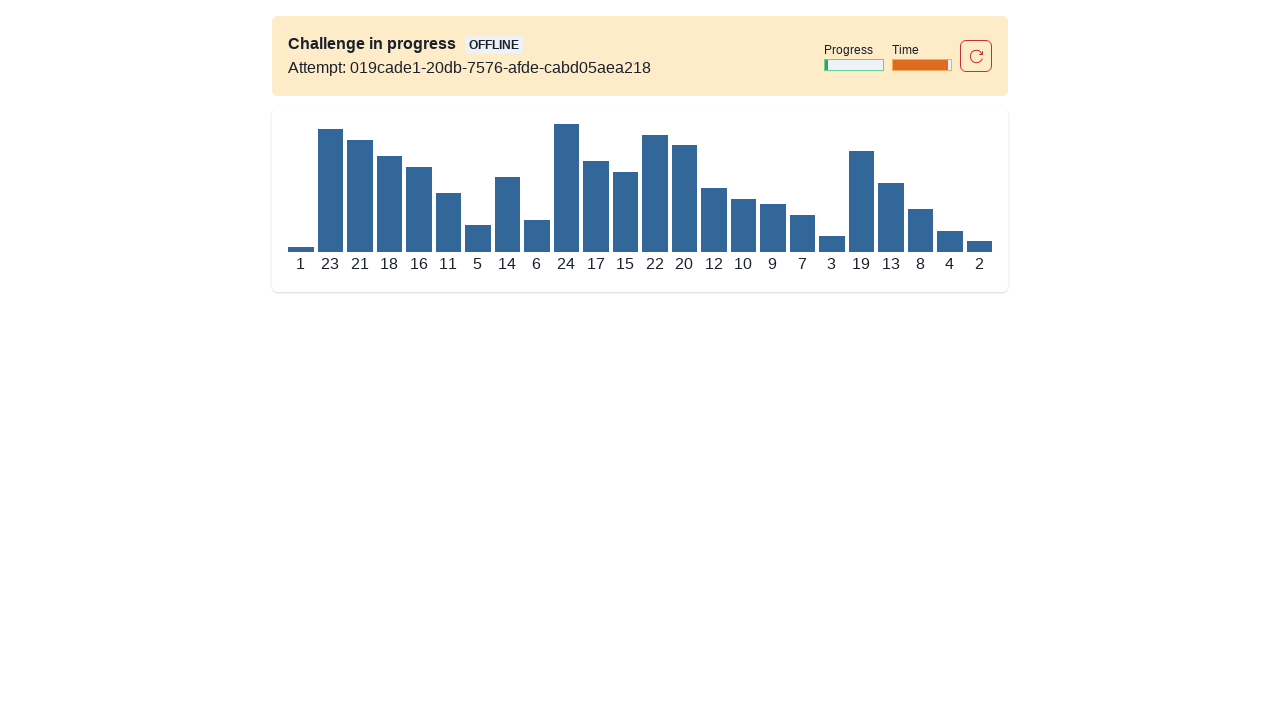

Dragged tower 2 to position 1 at (330, 200)
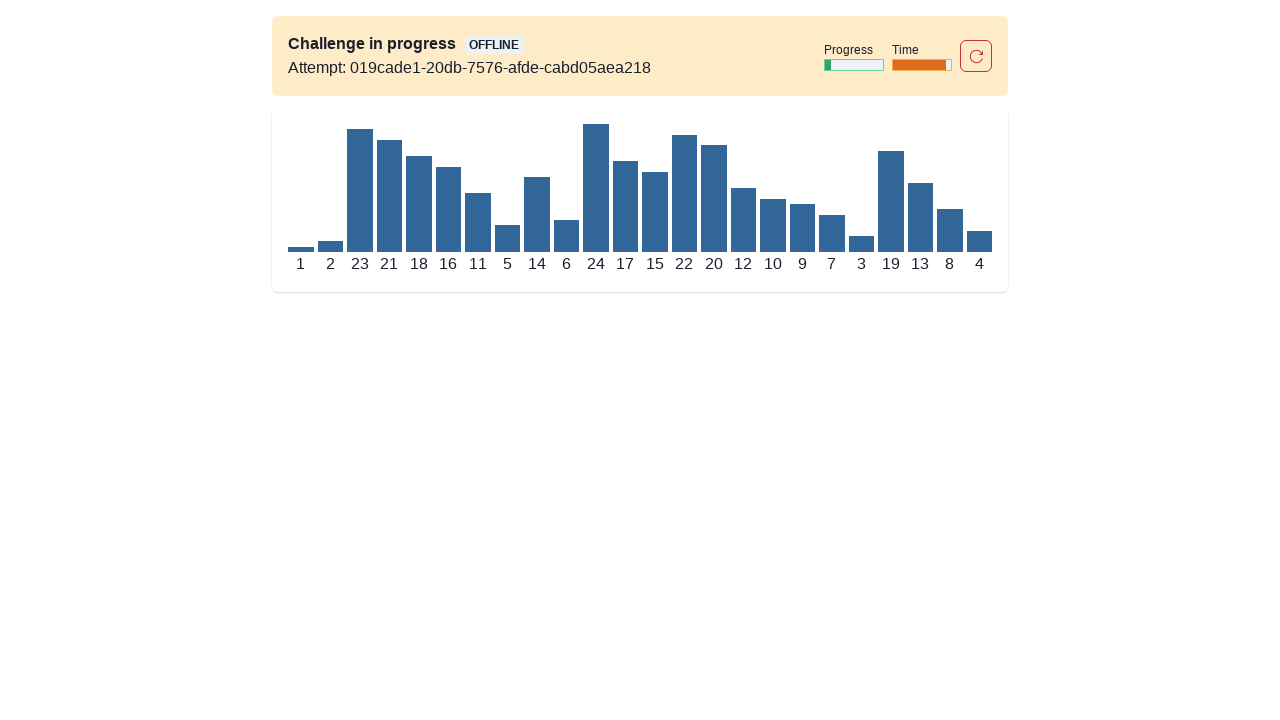

Dragged tower 3 to position 2 at (360, 200)
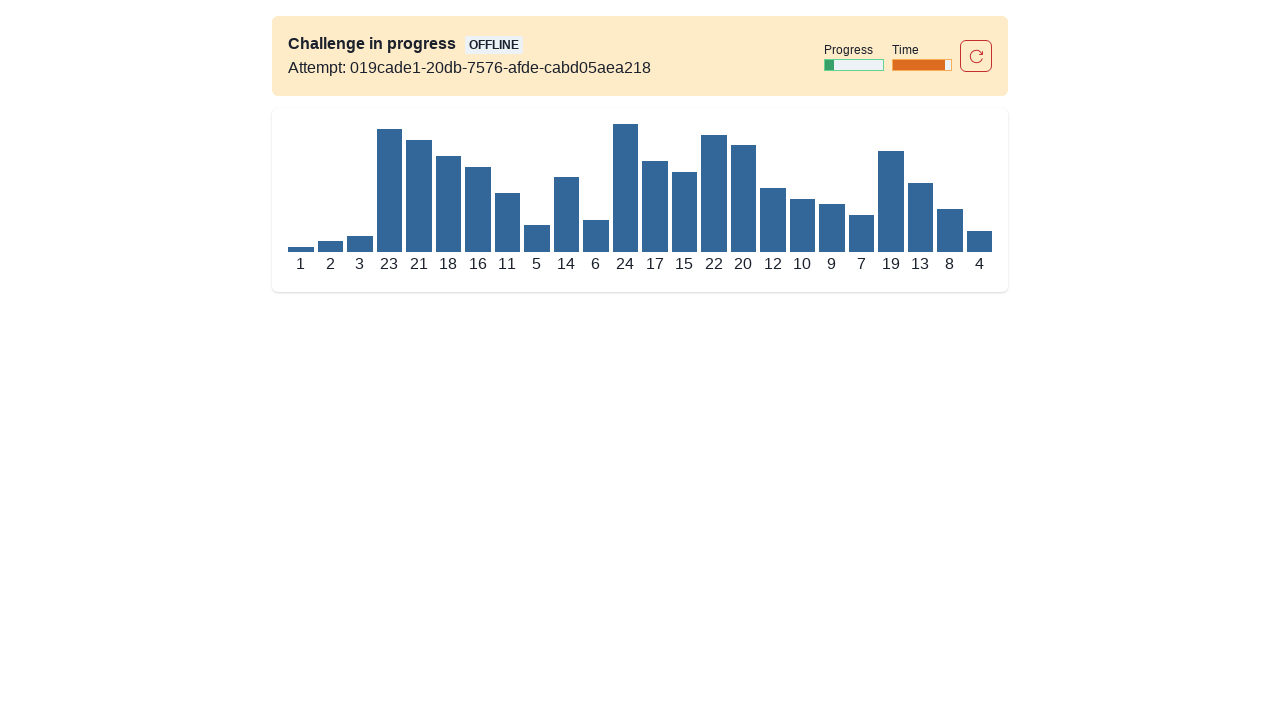

Dragged tower 4 to position 3 at (389, 200)
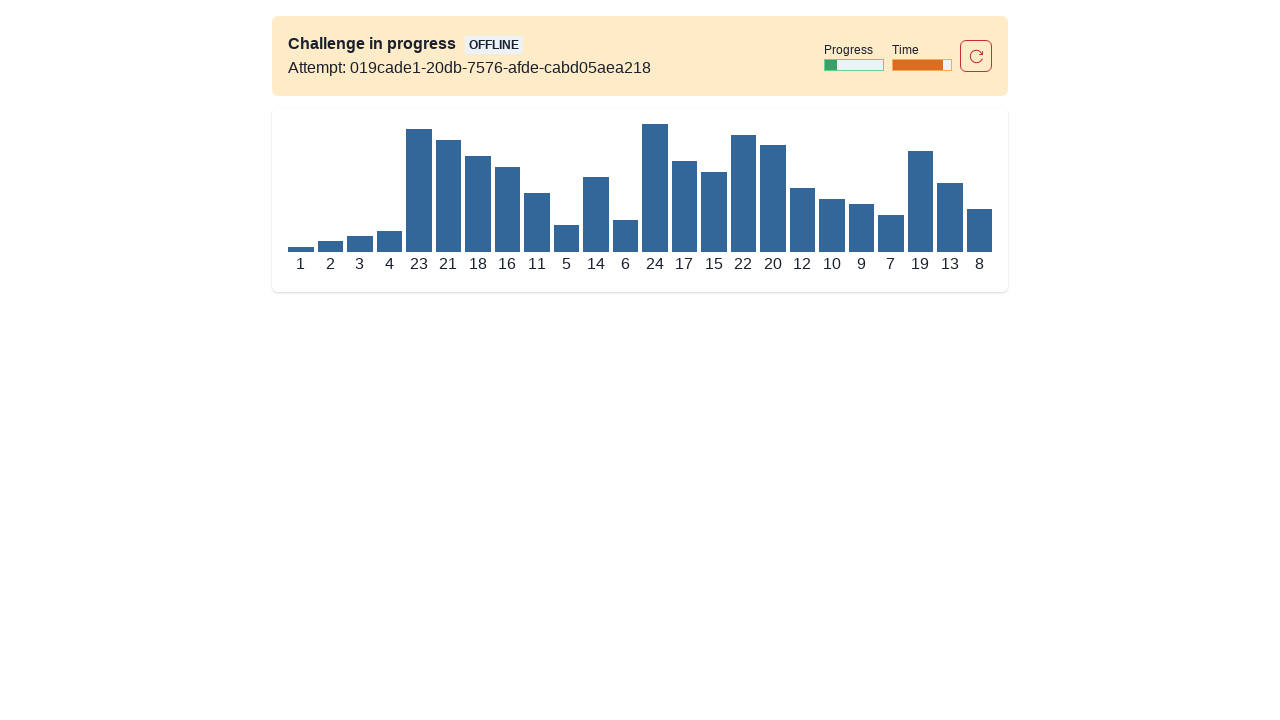

Dragged tower 5 to position 4 at (419, 200)
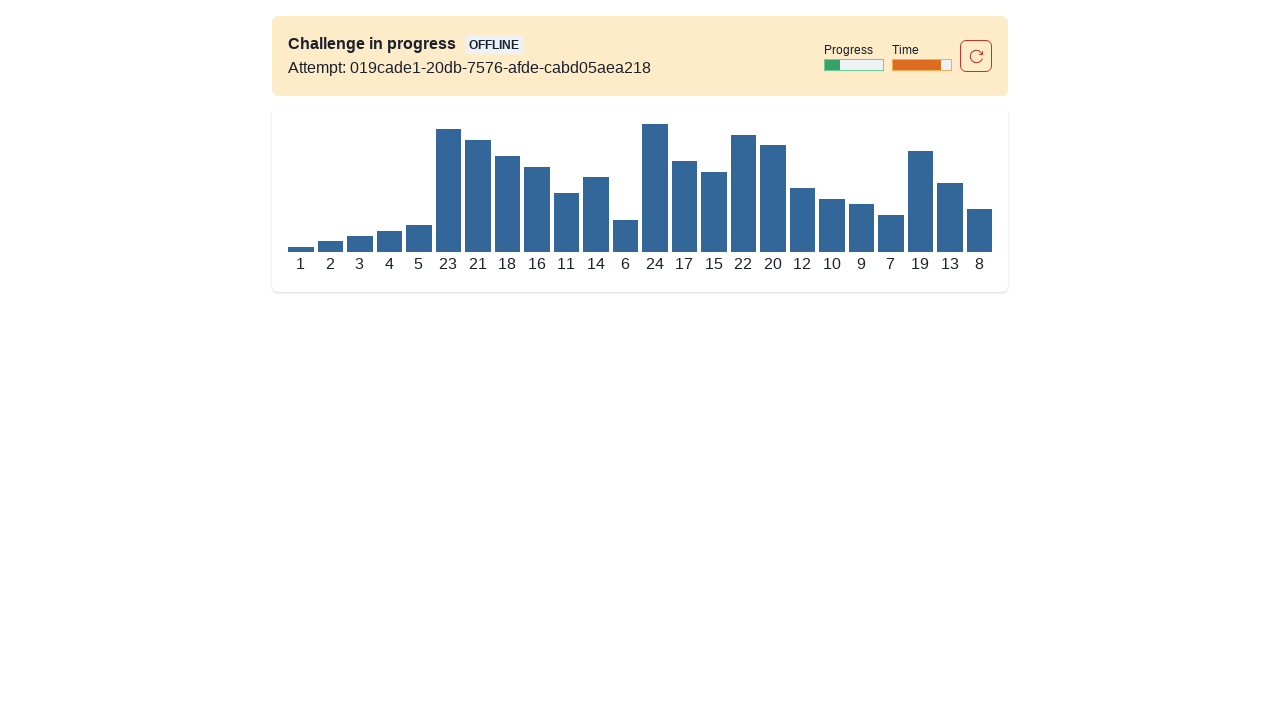

Dragged tower 6 to position 5 at (448, 200)
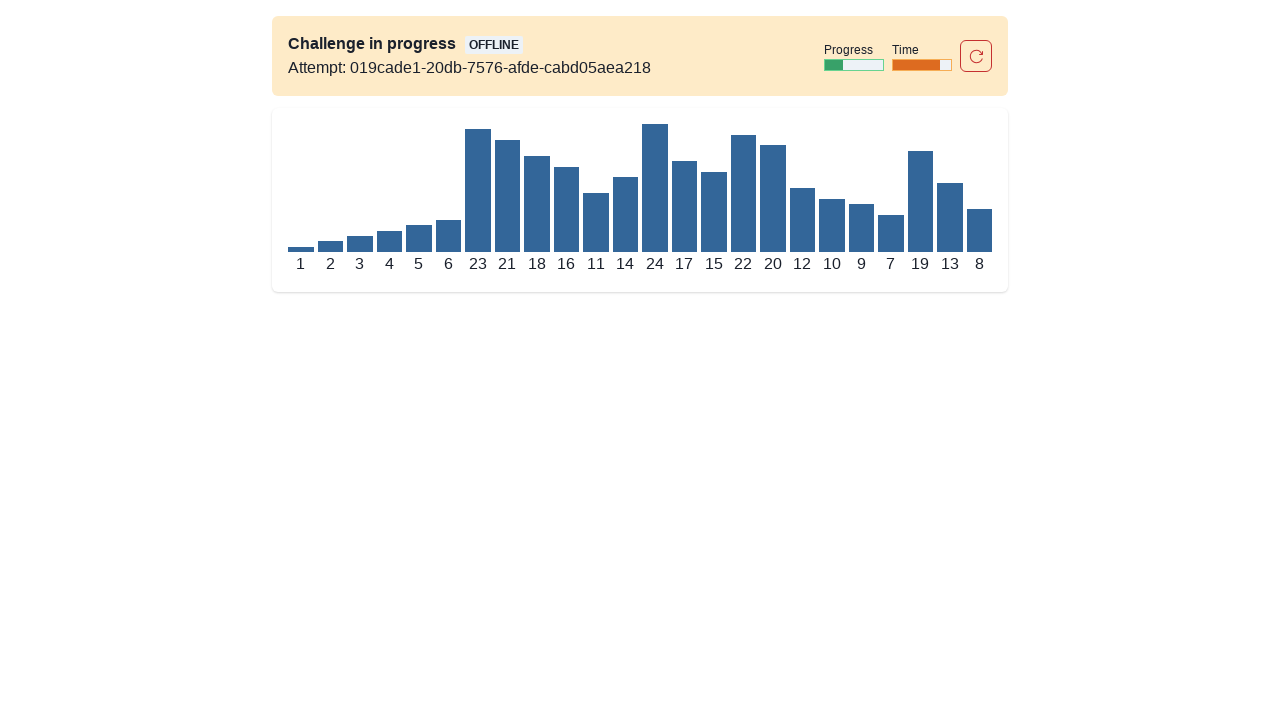

Dragged tower 7 to position 6 at (478, 200)
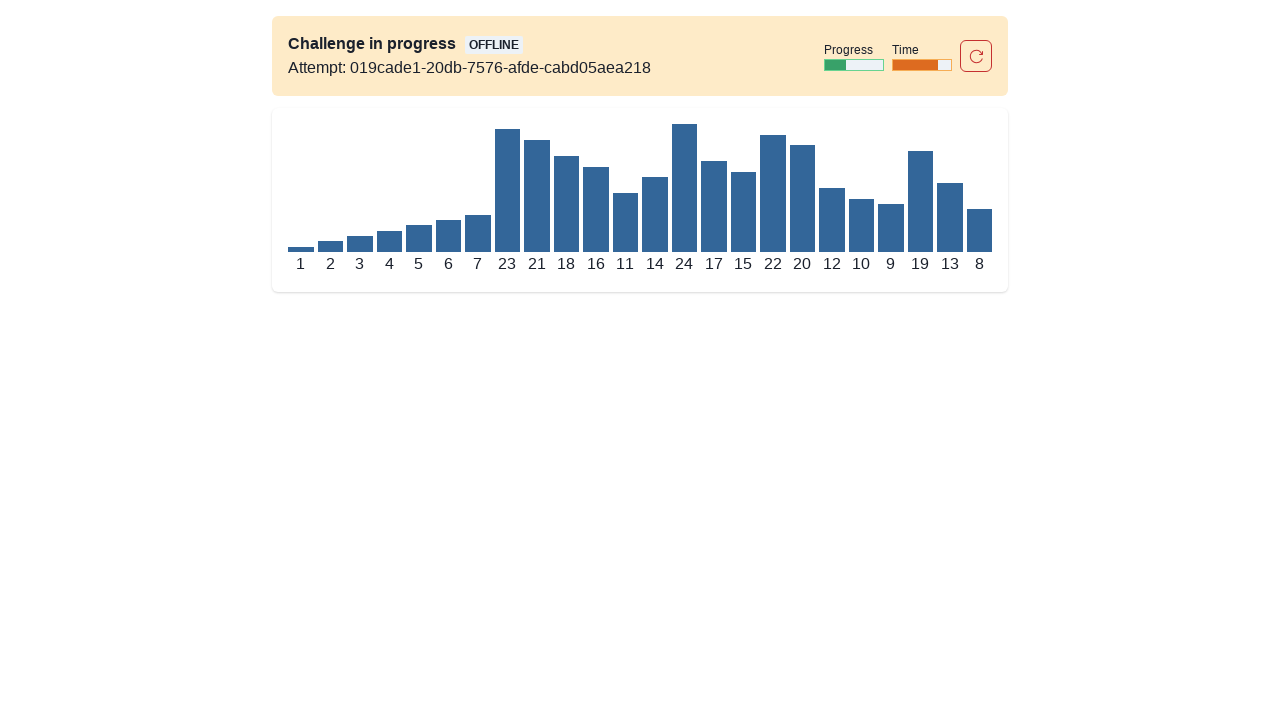

Dragged tower 8 to position 7 at (507, 200)
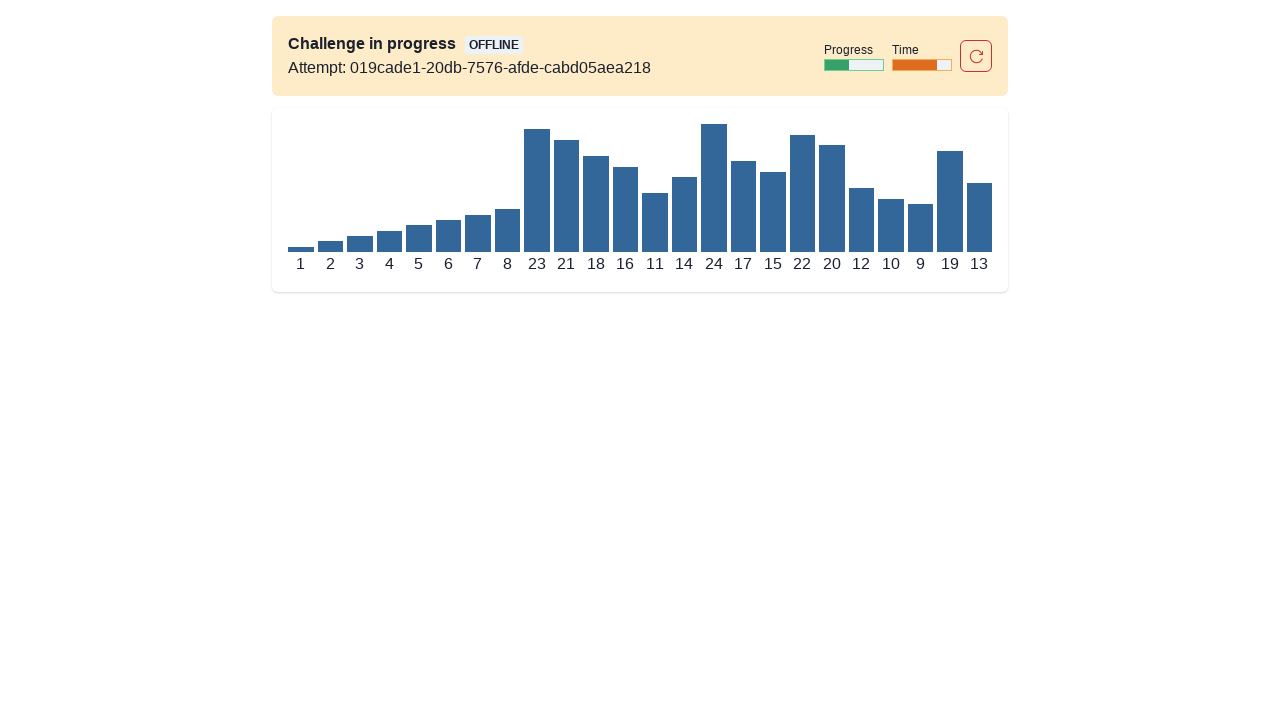

Dragged tower 9 to position 8 at (537, 200)
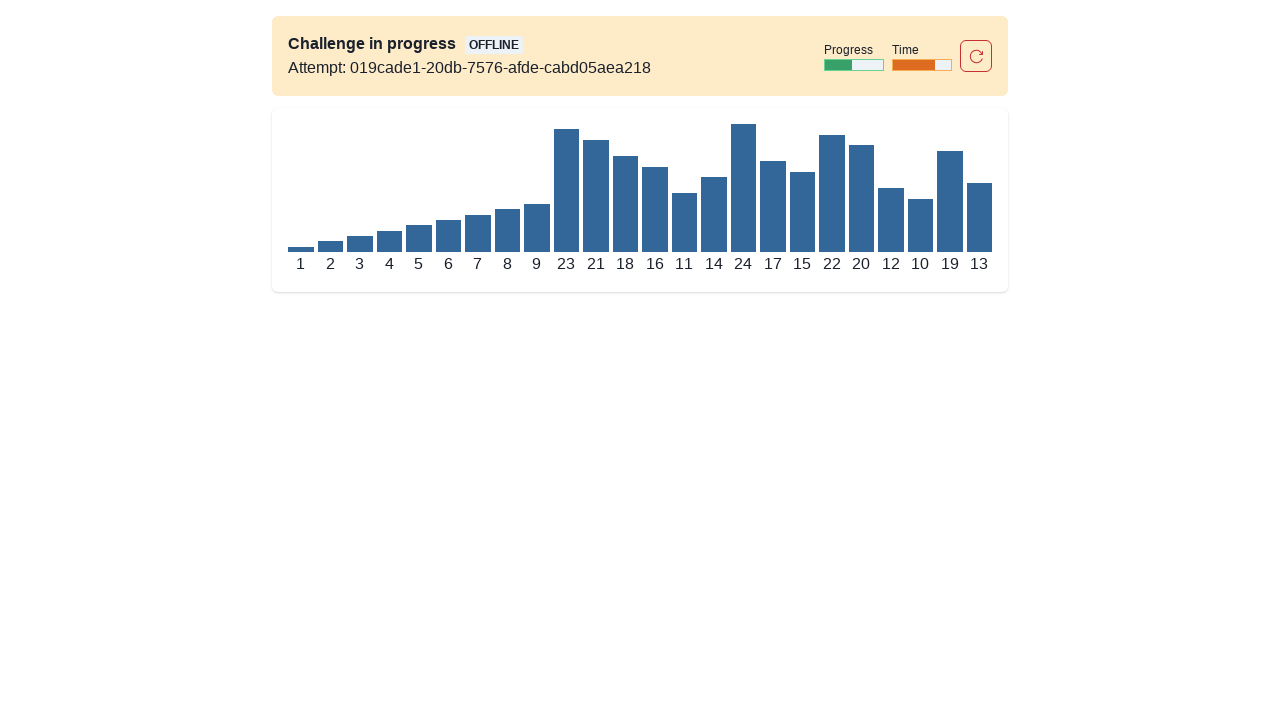

Dragged tower 10 to position 9 at (566, 200)
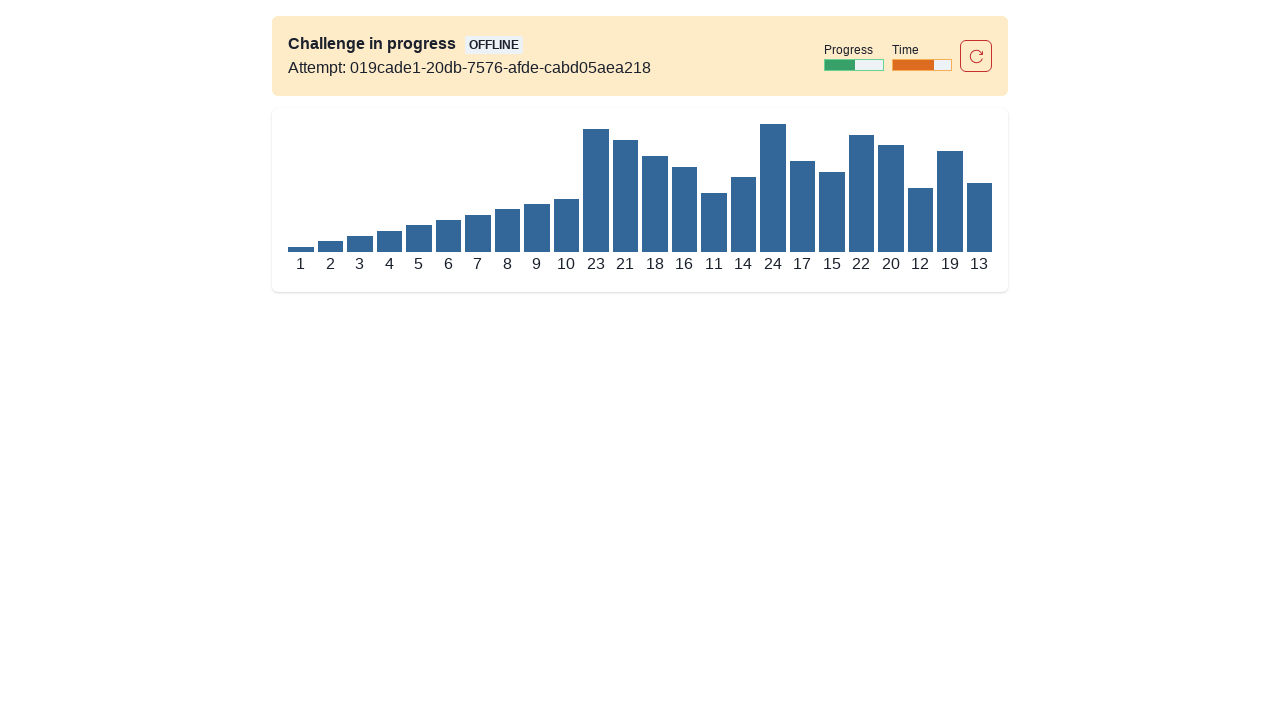

Dragged tower 11 to position 10 at (596, 200)
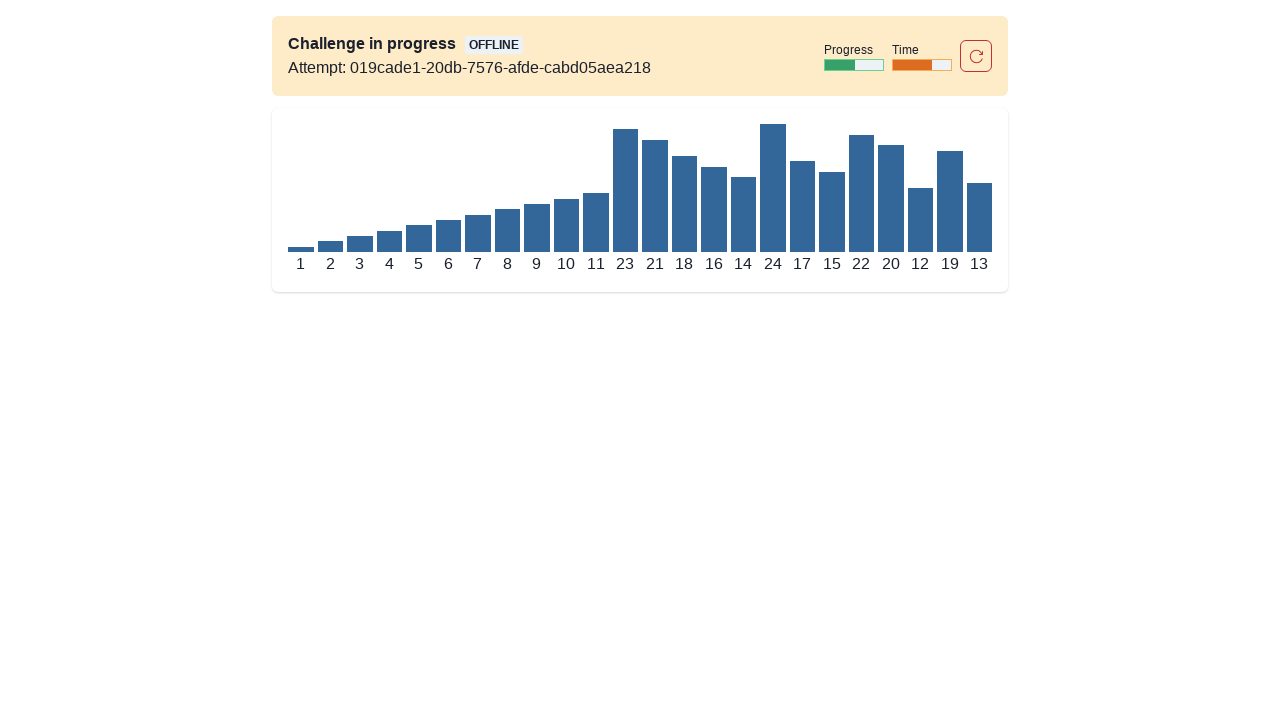

Dragged tower 12 to position 11 at (625, 200)
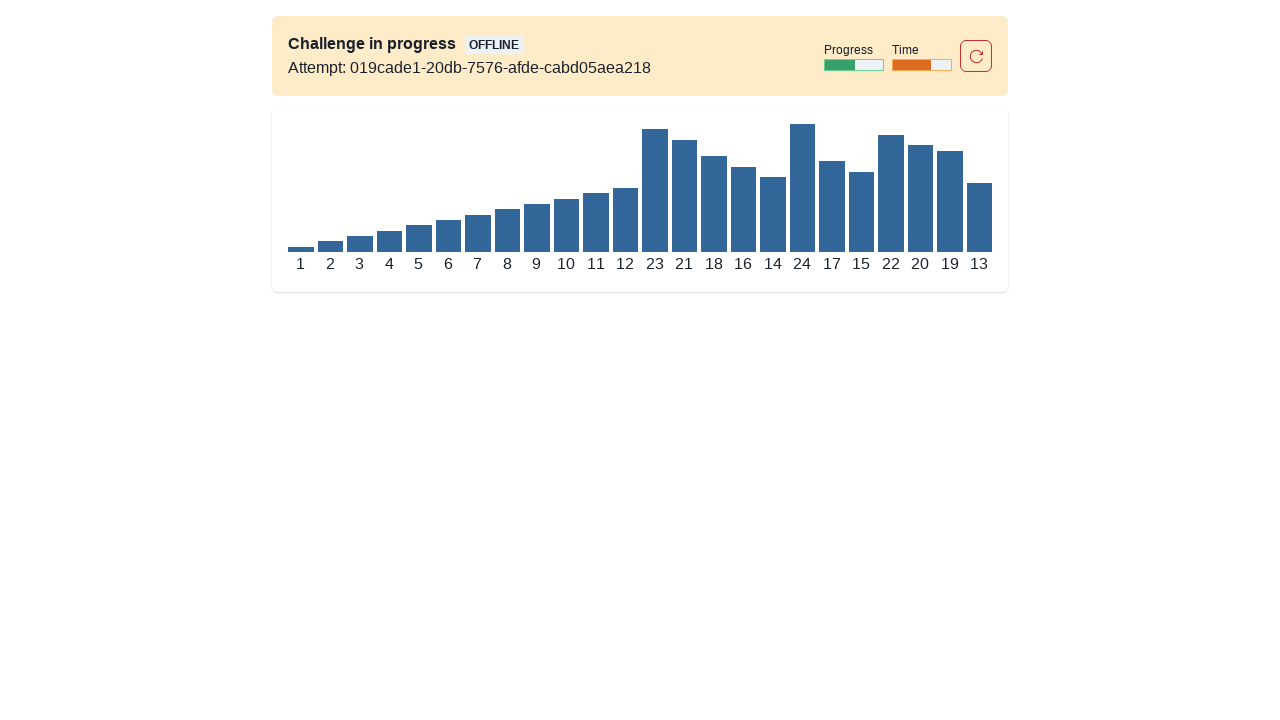

Dragged tower 13 to position 12 at (655, 200)
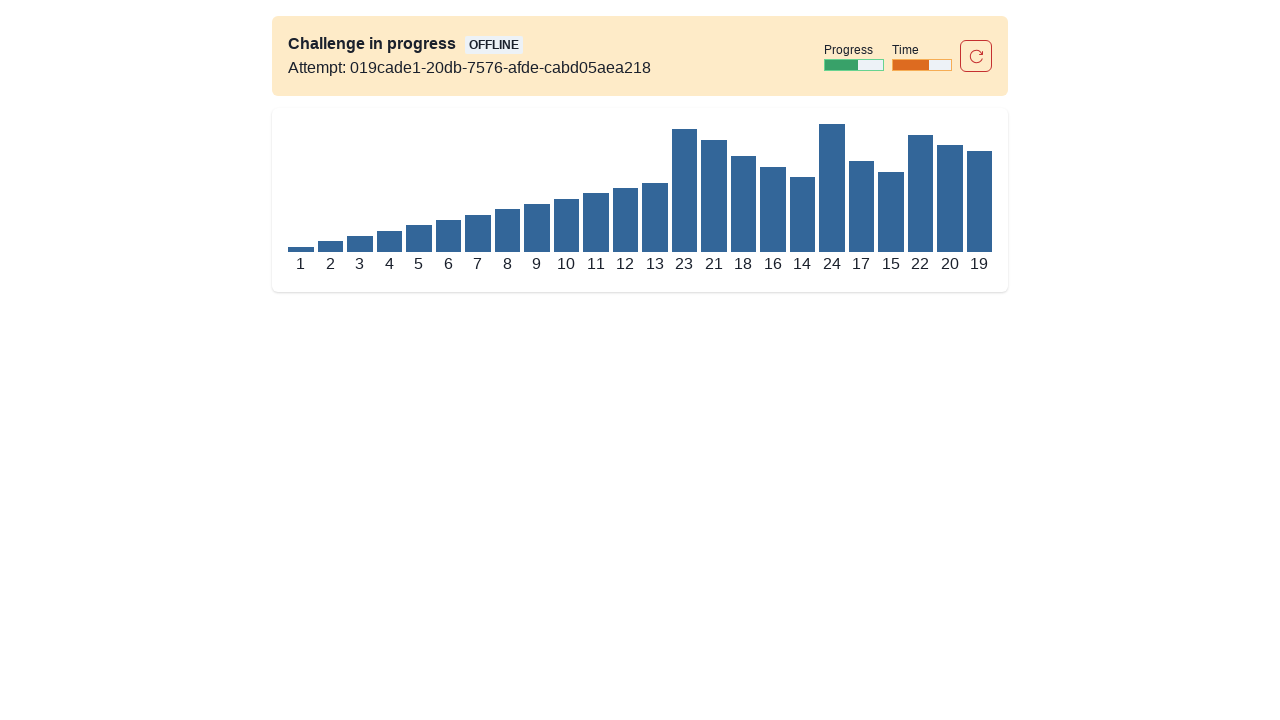

Dragged tower 14 to position 13 at (684, 200)
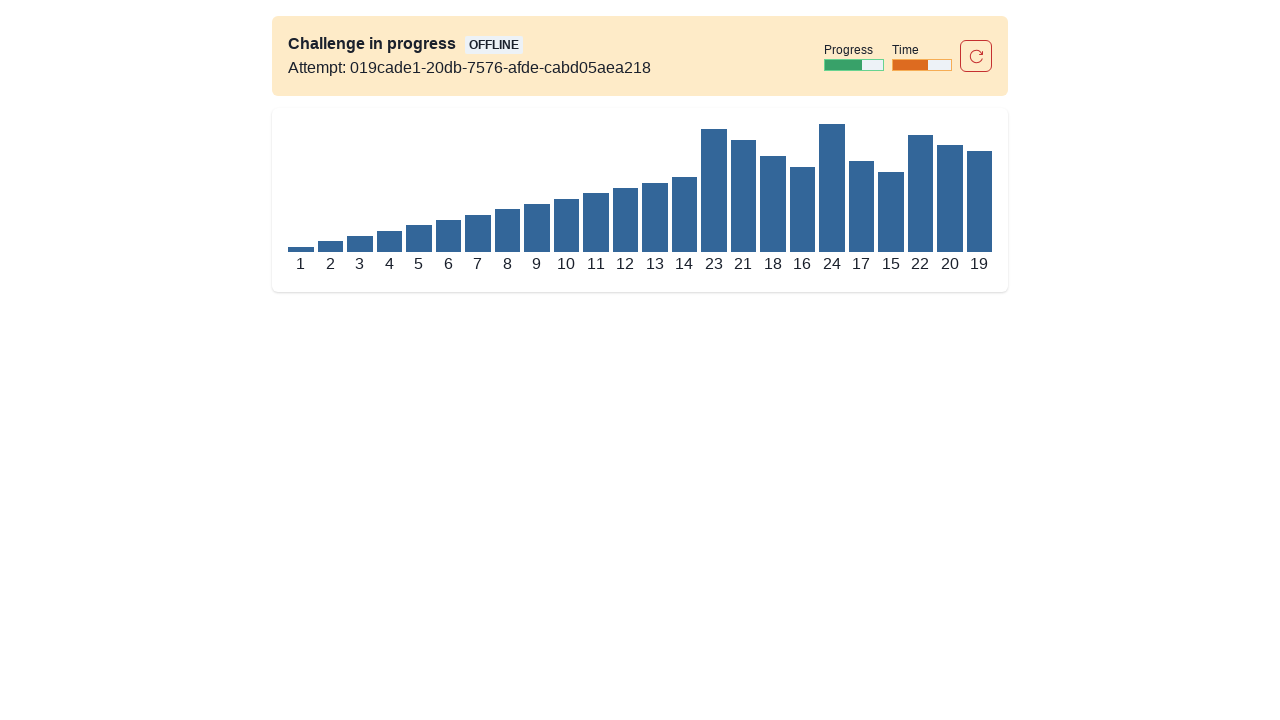

Dragged tower 15 to position 14 at (714, 200)
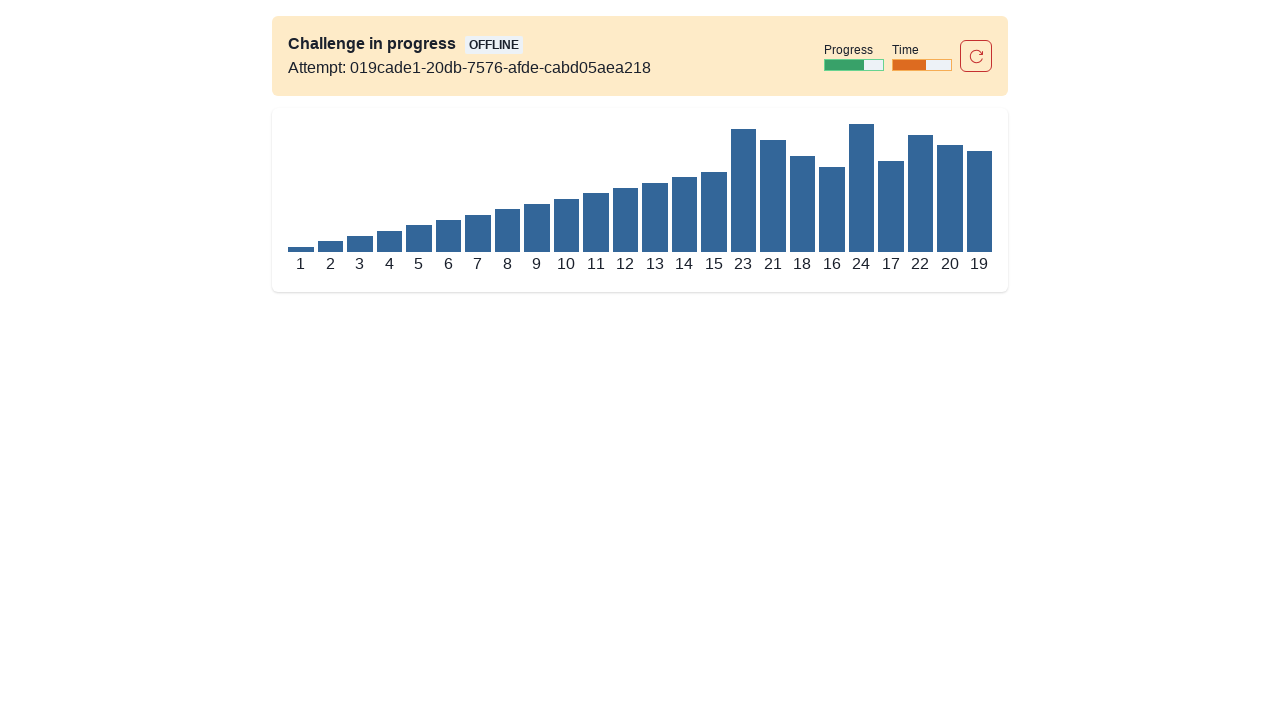

Dragged tower 16 to position 15 at (743, 200)
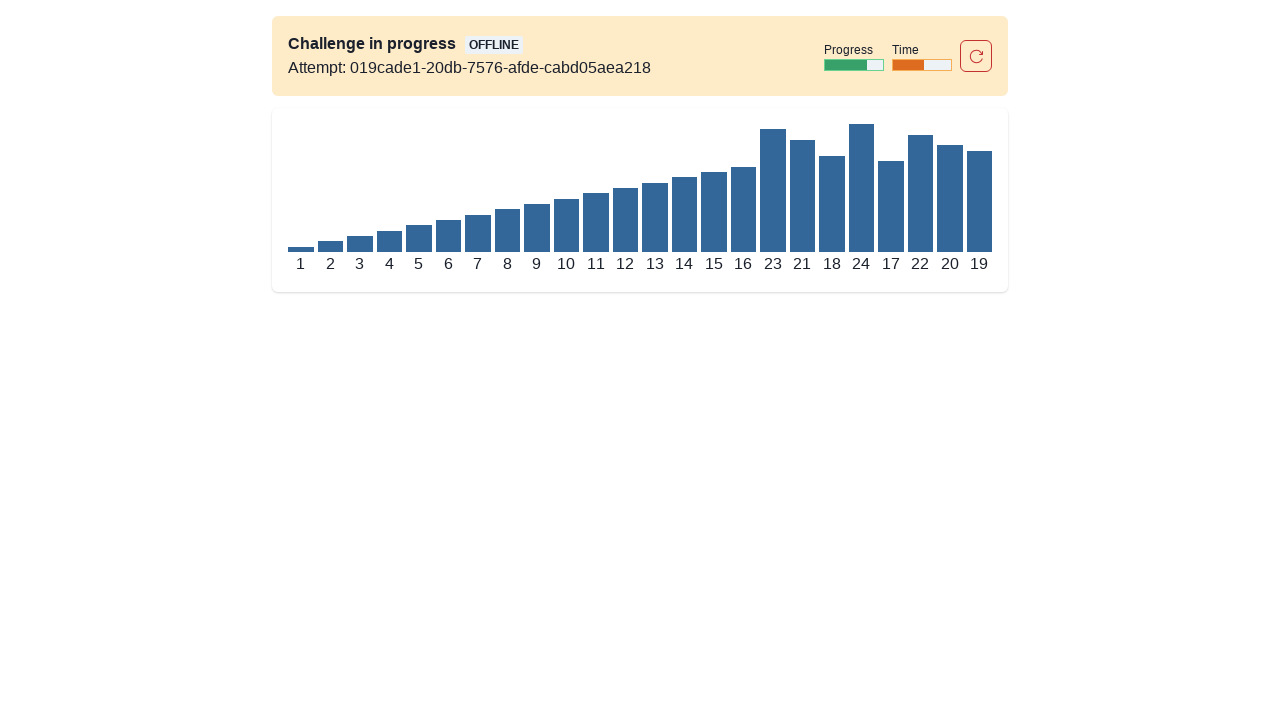

Dragged tower 17 to position 16 at (773, 200)
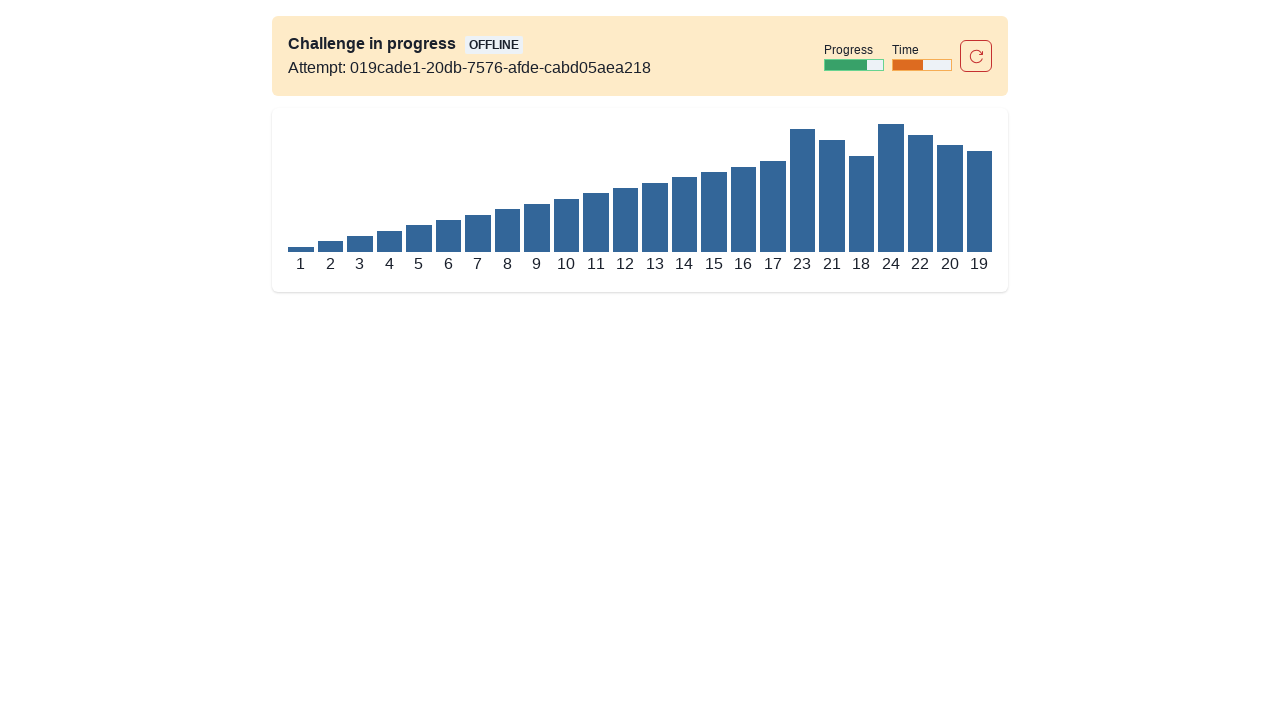

Dragged tower 18 to position 17 at (802, 200)
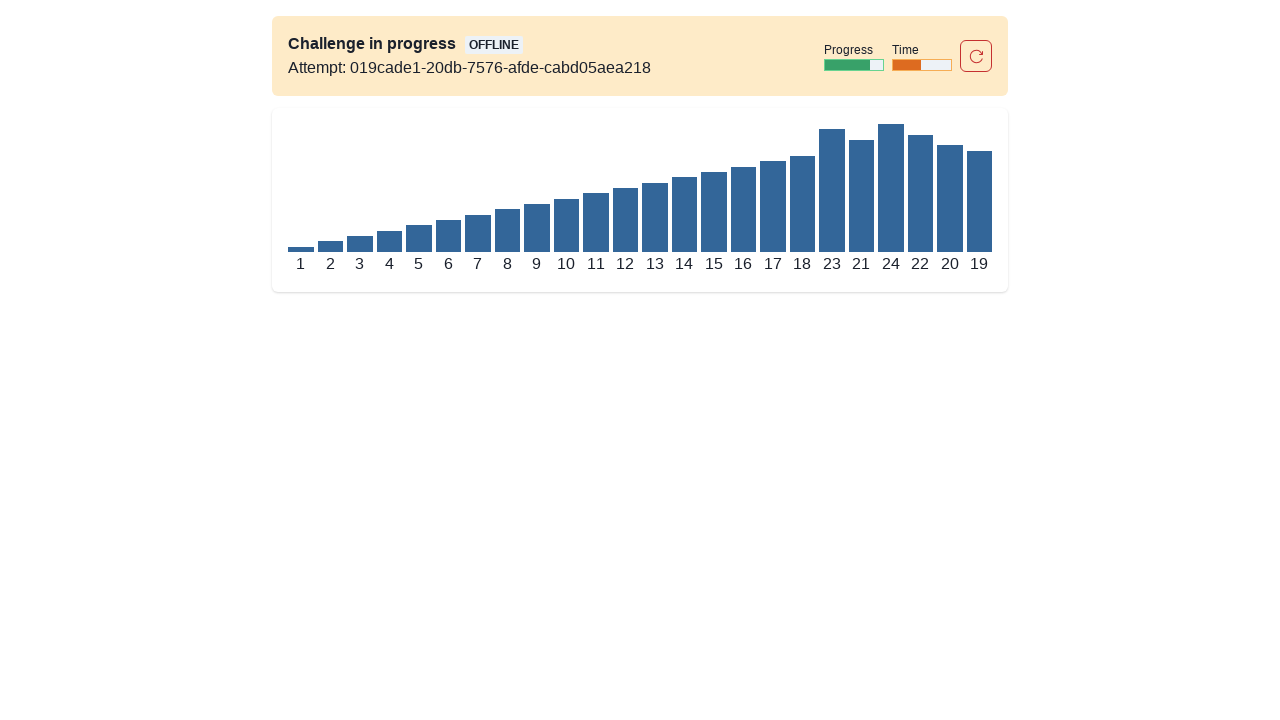

Dragged tower 19 to position 18 at (832, 200)
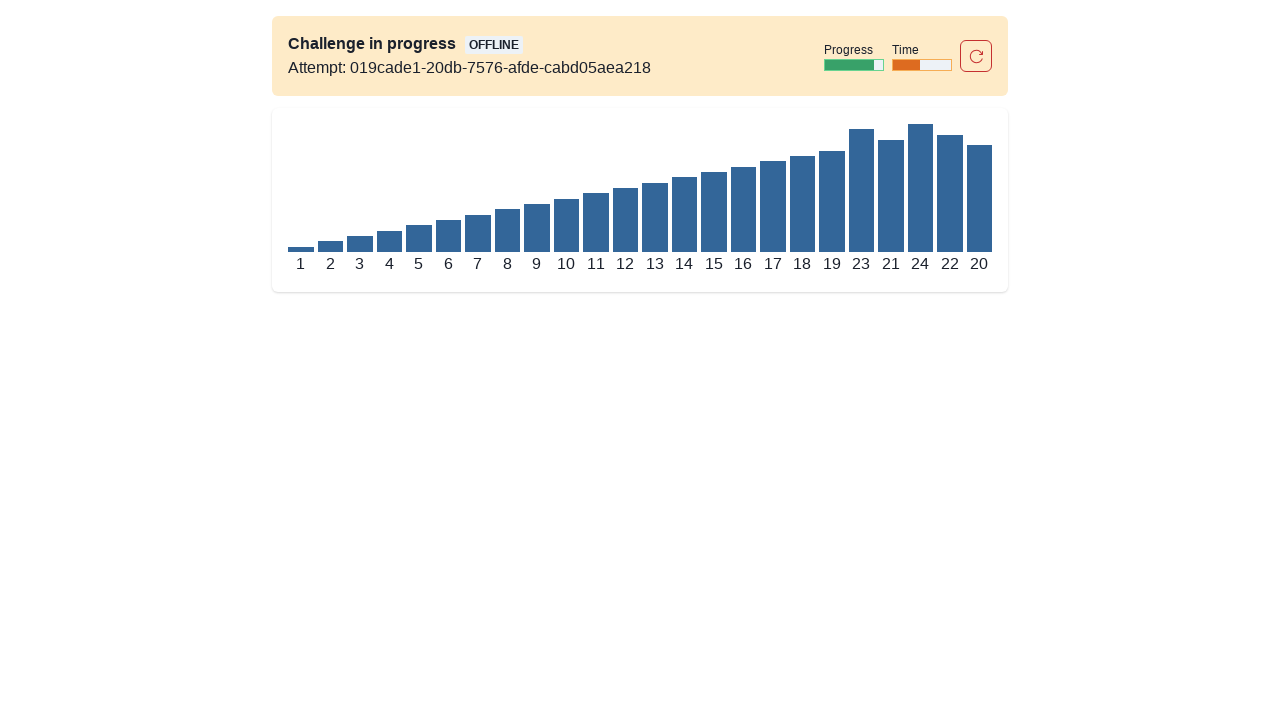

Dragged tower 20 to position 19 at (861, 200)
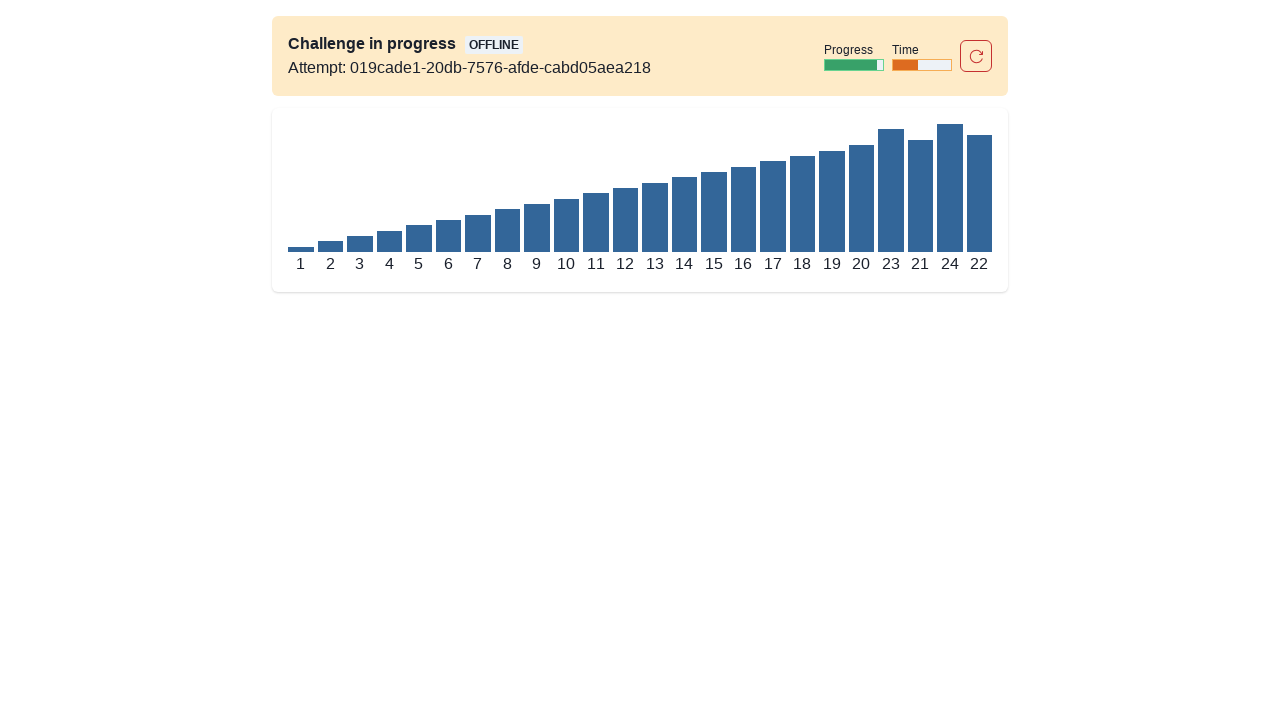

Dragged tower 21 to position 20 at (891, 200)
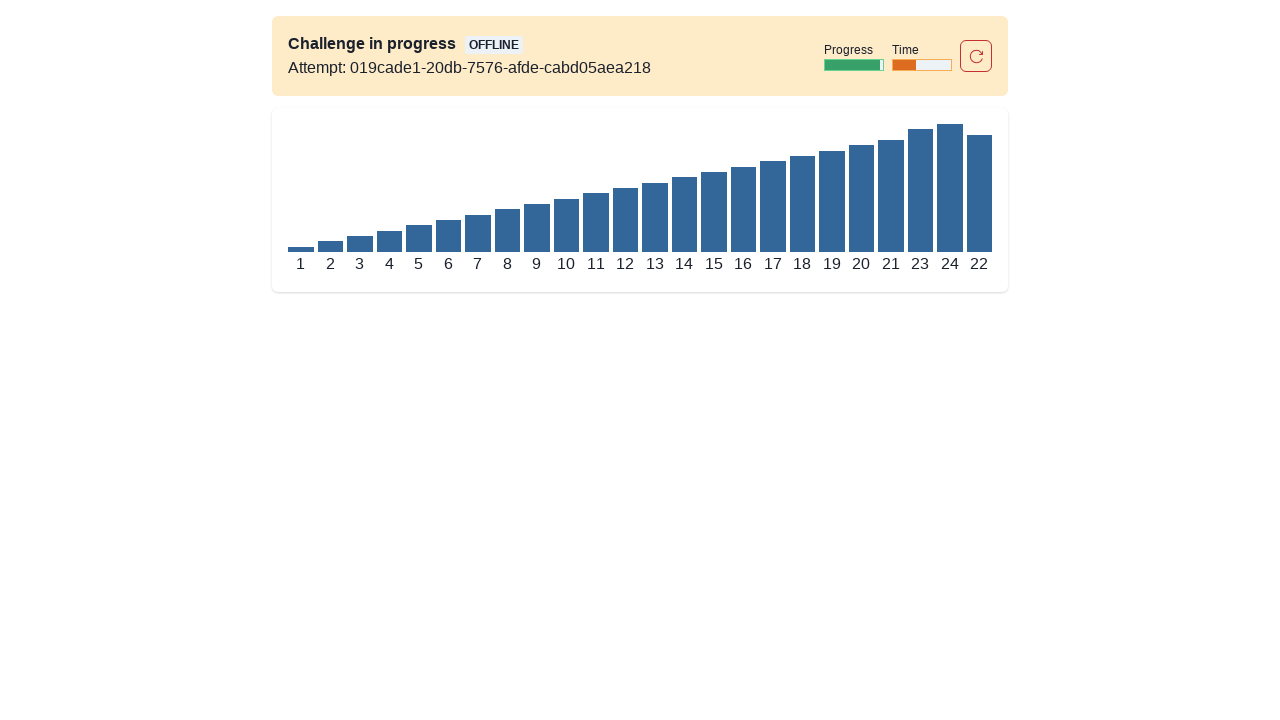

Dragged tower 22 to position 21 at (920, 200)
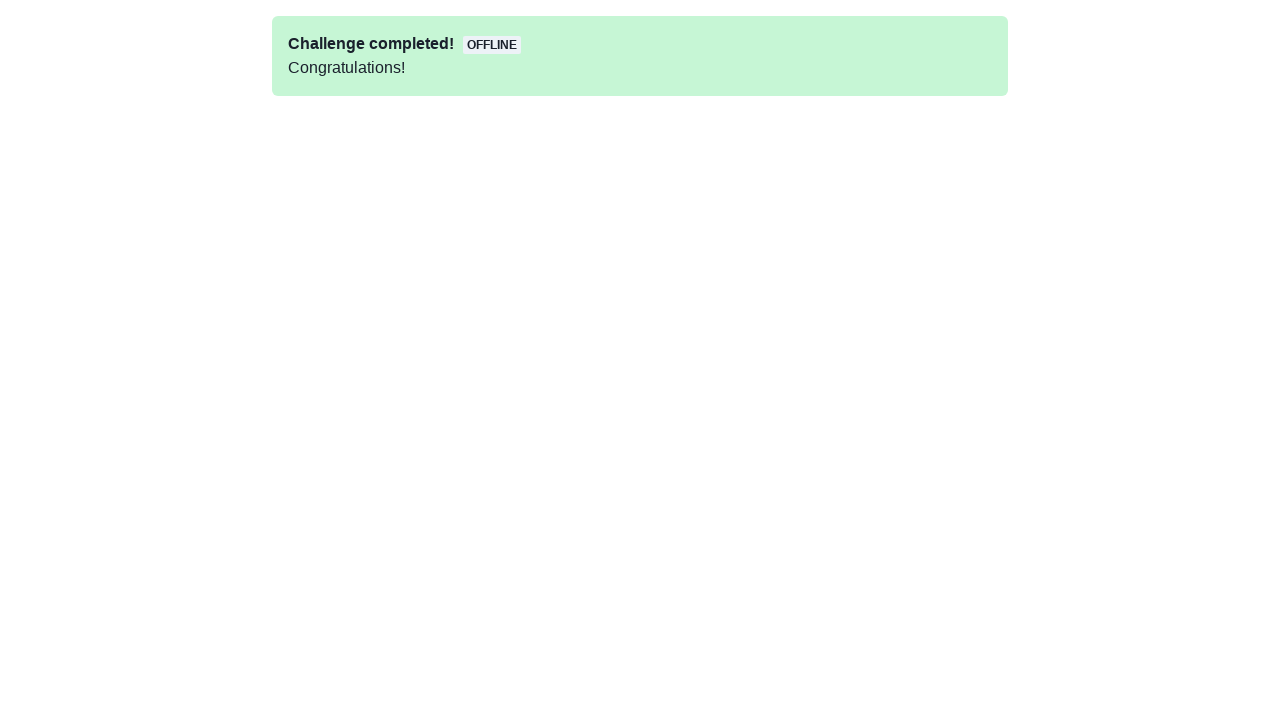

Challenge completed! Stopping sorting process
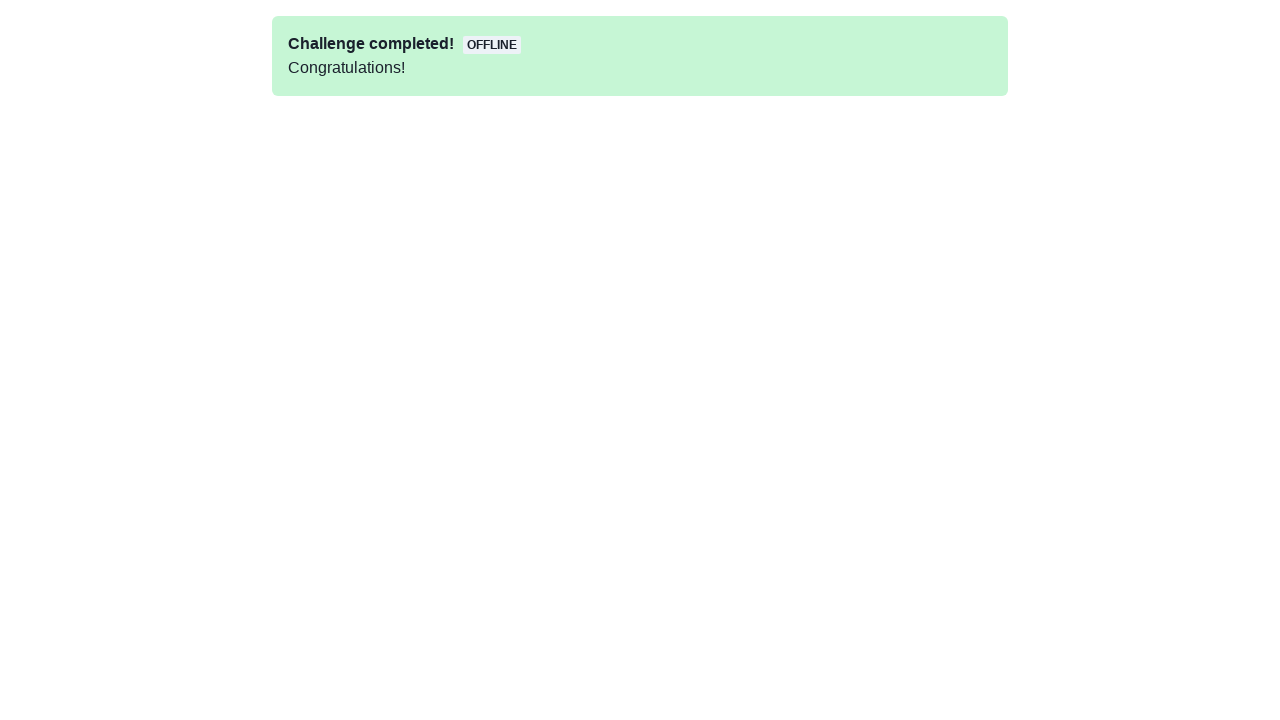

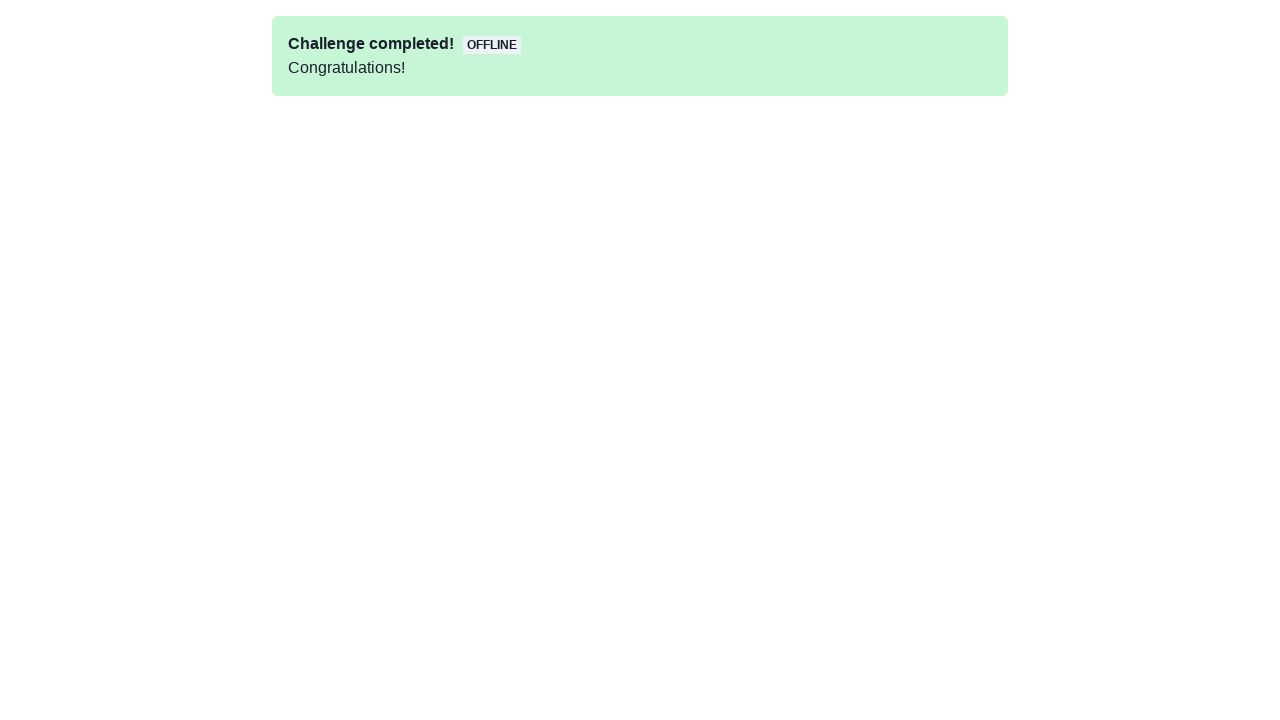